Automates the RPA Challenge by clicking the Start button, then filling out a form with personal/company information (first name, last name, company, role, address, email, phone) and submitting it multiple times with different data sets.

Starting URL: https://www.rpachallenge.com/

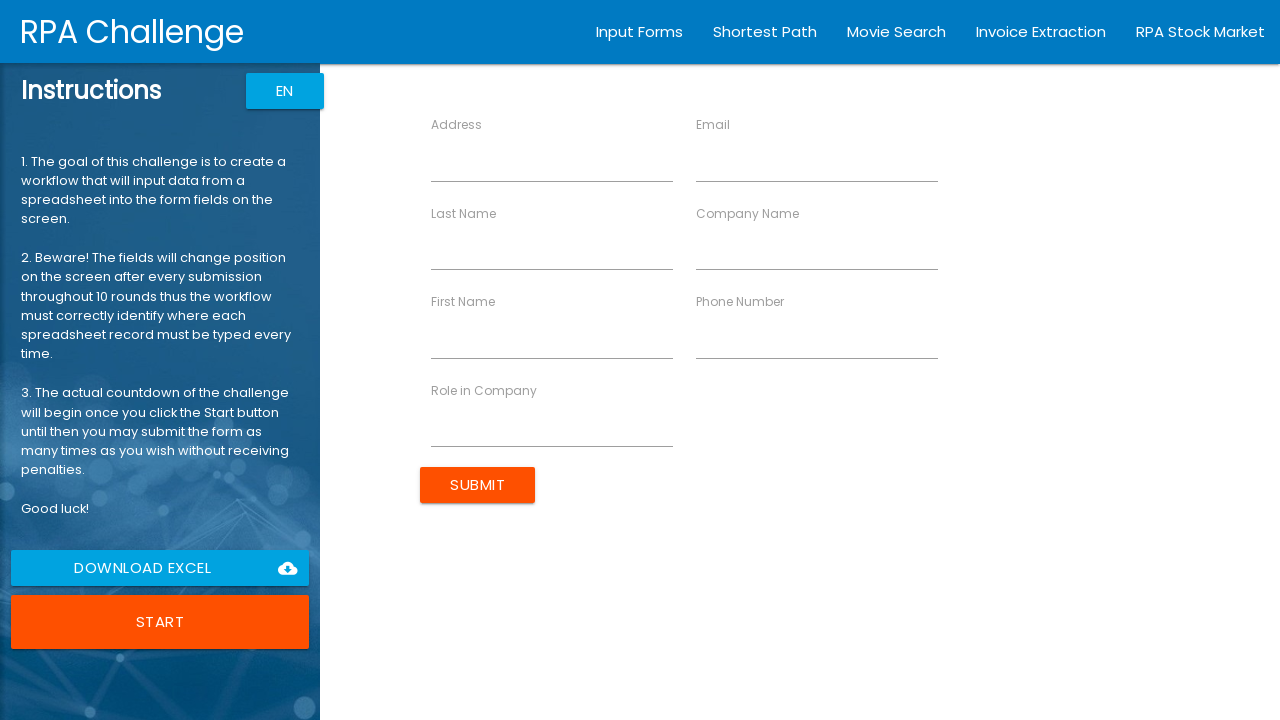

Clicked the Start button to begin the RPA Challenge at (160, 622) on xpath=//button[contains(text(), 'Start')]
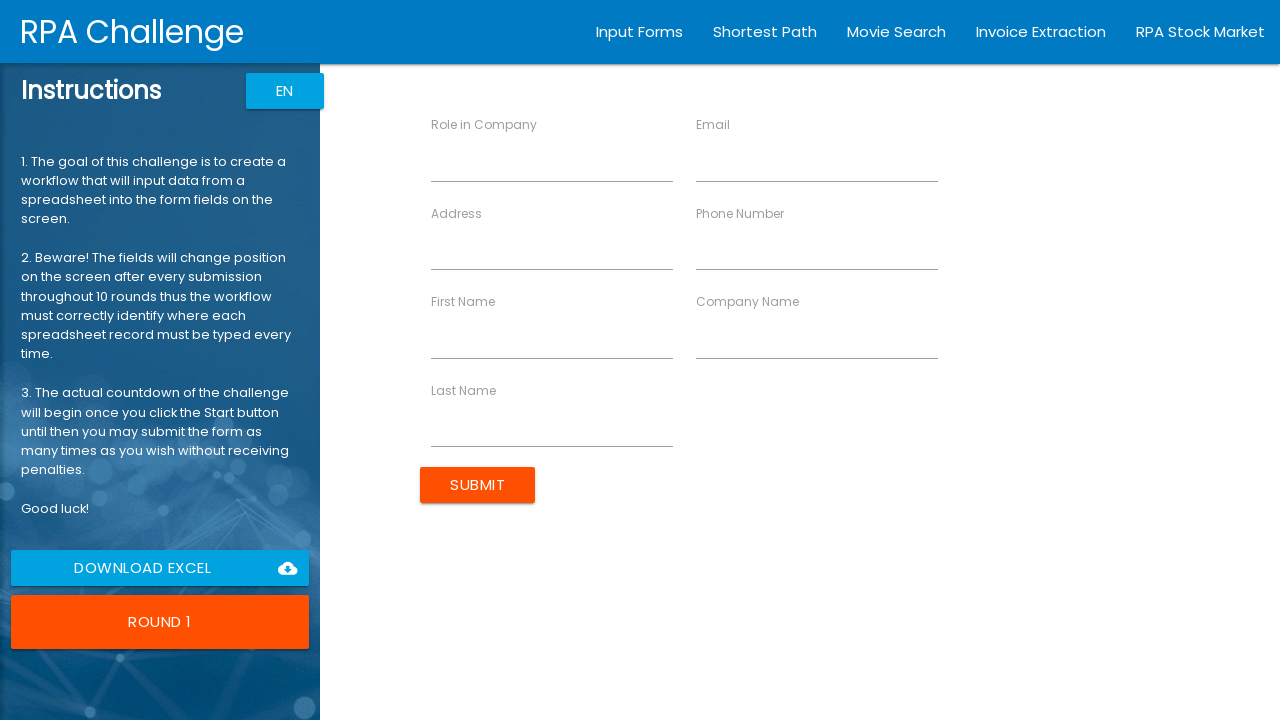

Filled first name field with 'John' on input[ng-reflect-name='labelFirstName']
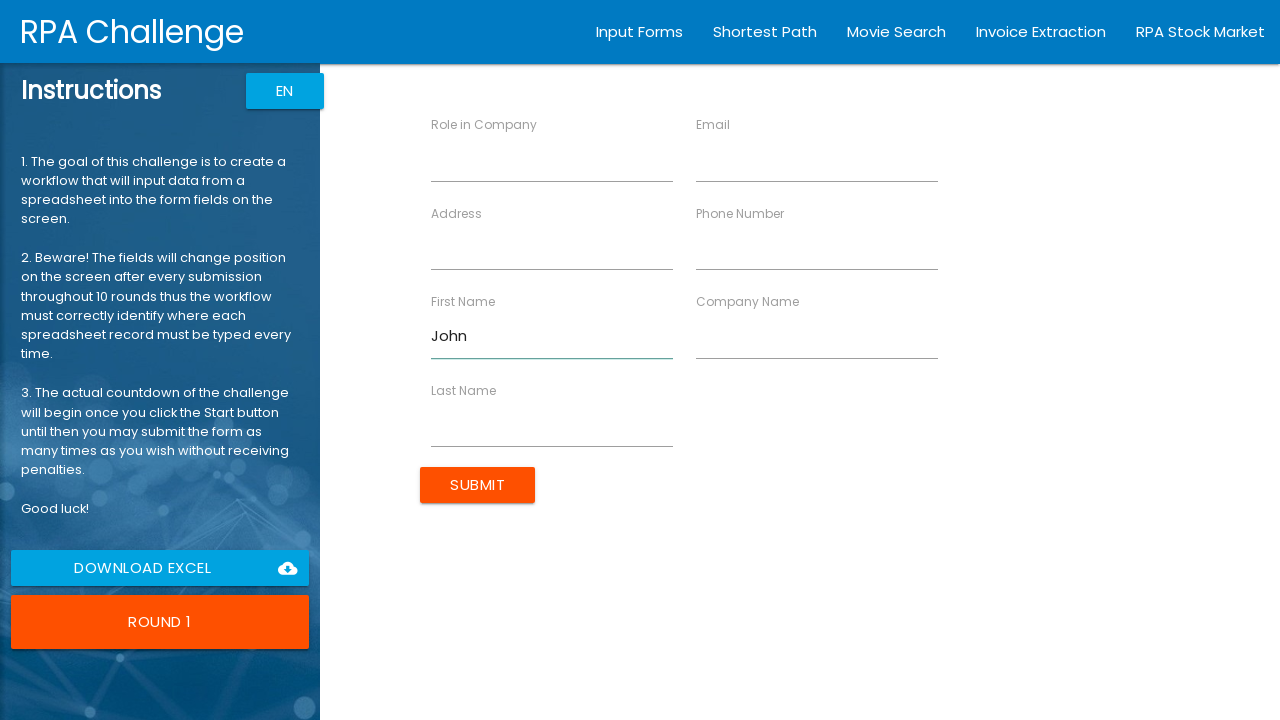

Filled last name field with 'Smith' on input[ng-reflect-name='labelLastName']
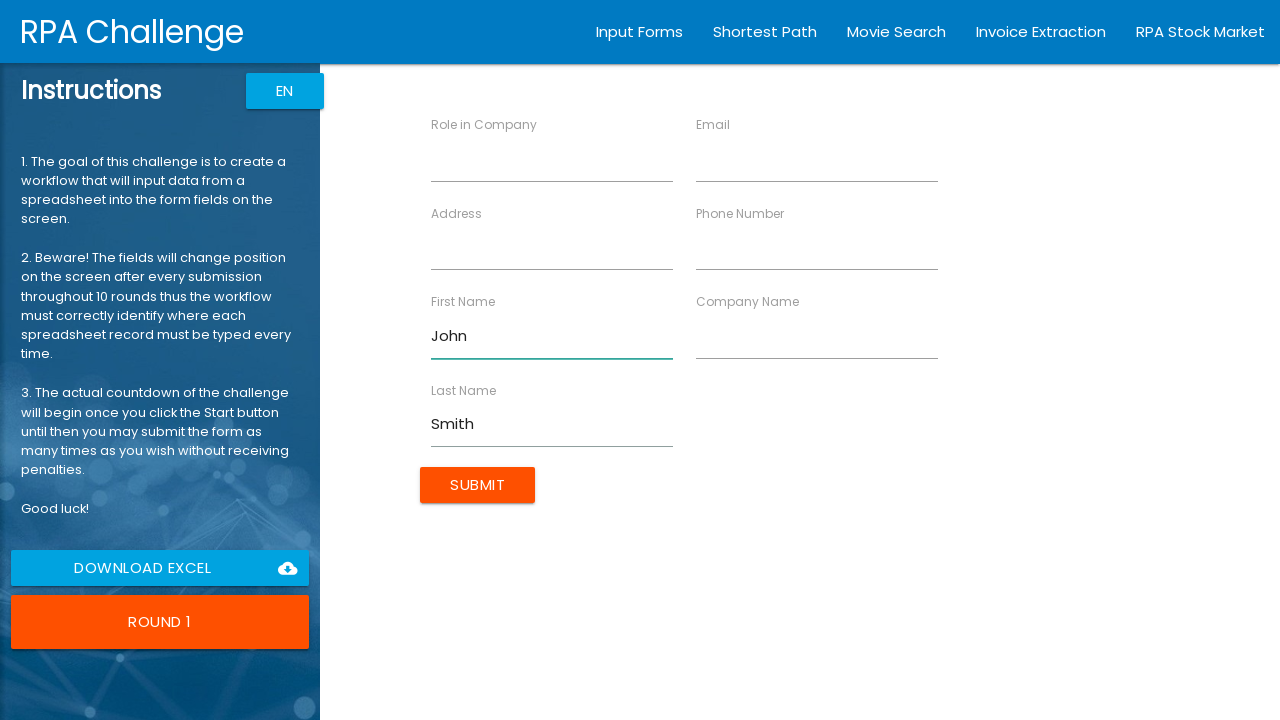

Filled company name field with 'Acme Corp' on input[ng-reflect-name='labelCompanyName']
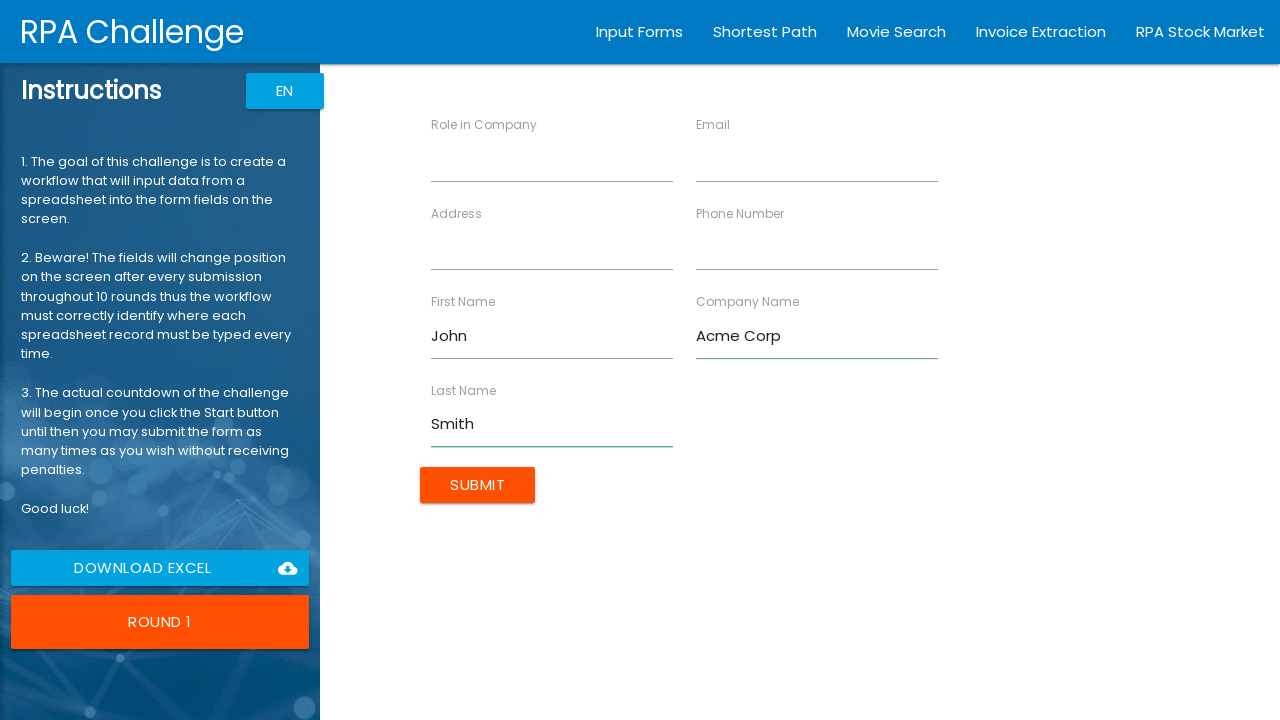

Filled role field with 'Developer' on input[ng-reflect-name='labelRole']
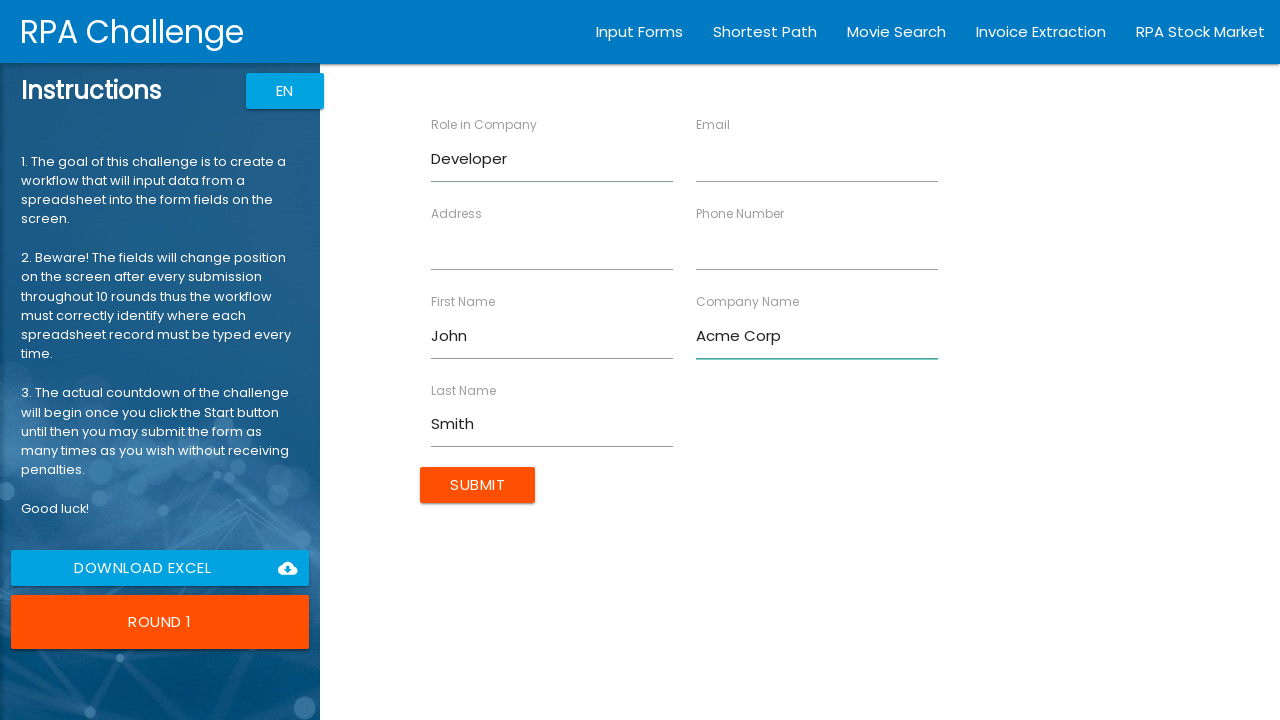

Filled address field with '123 Main St, Boston MA' on input[ng-reflect-name='labelAddress']
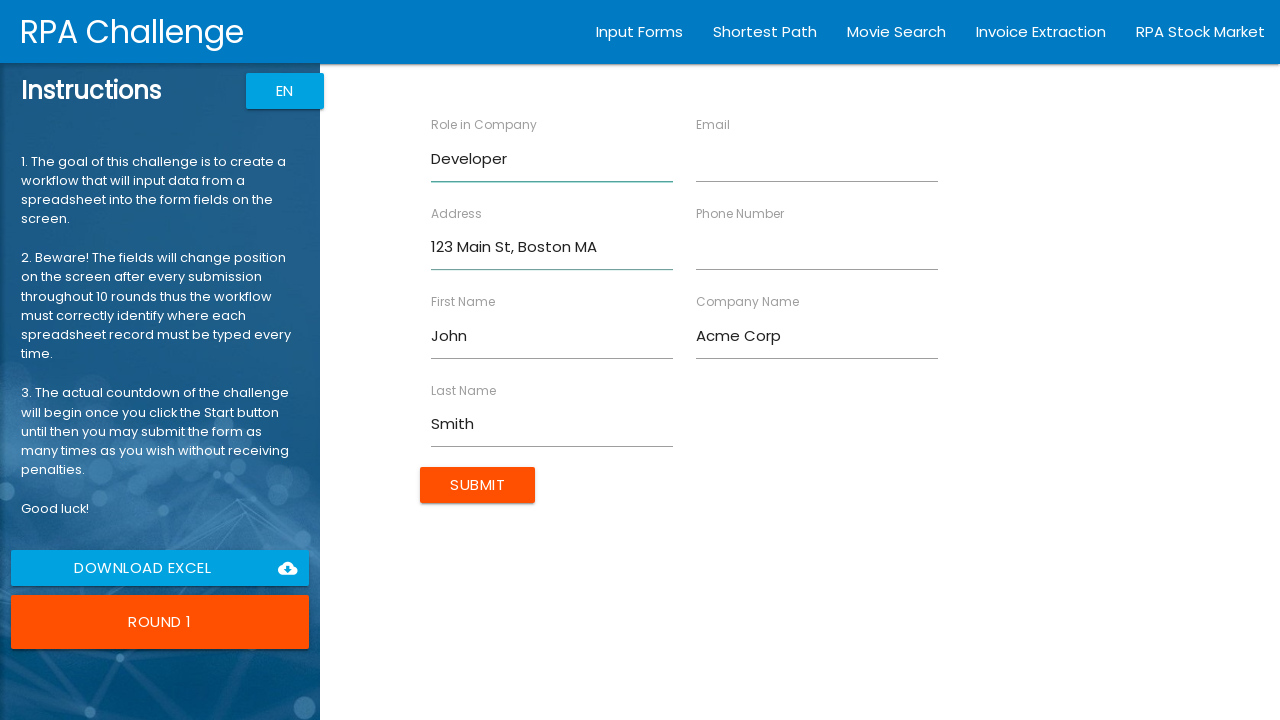

Filled email field with 'john.smith@acme.com' on input[ng-reflect-name='labelEmail']
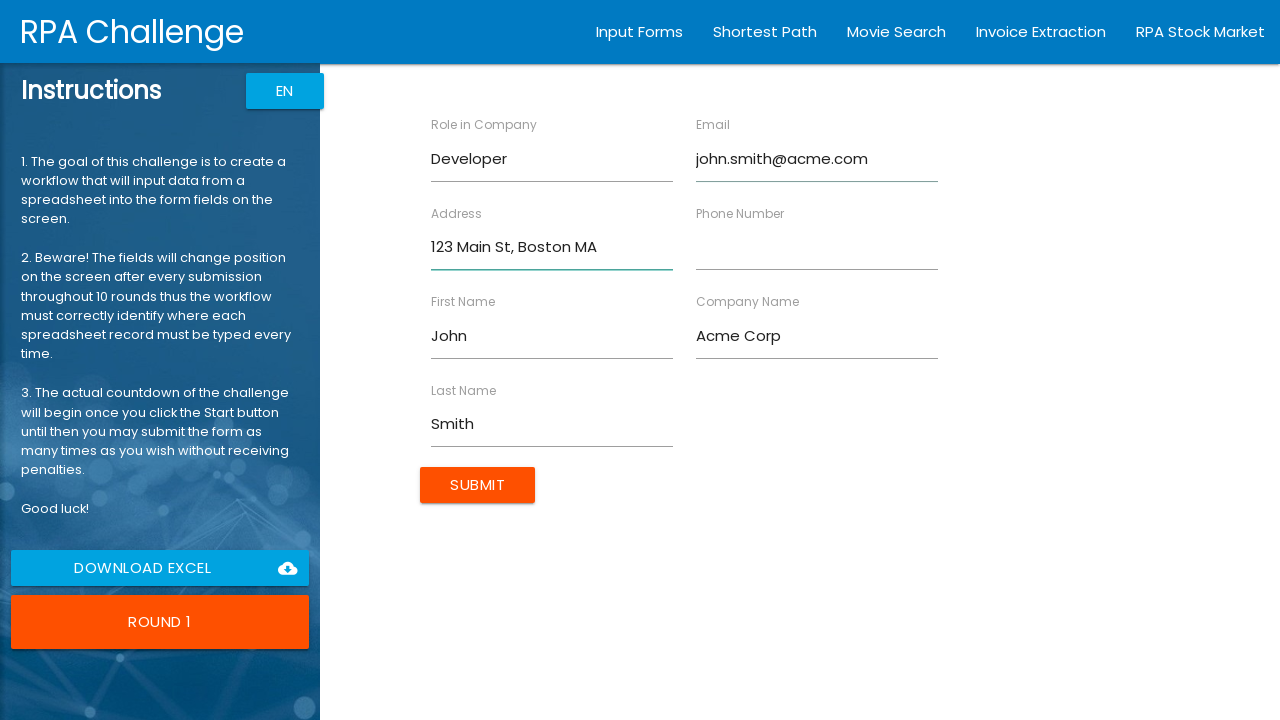

Filled phone field with '5551234567' on input[ng-reflect-name='labelPhone']
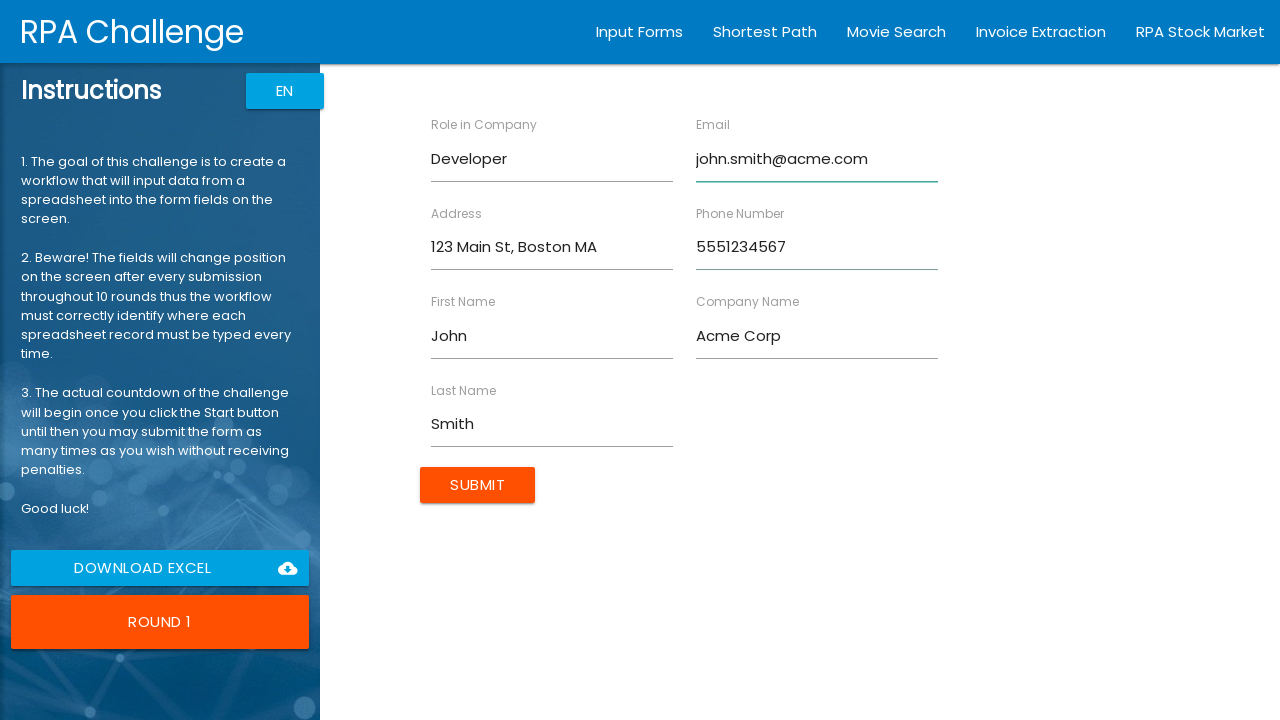

Clicked Submit button to submit form for John Smith at (478, 485) on input[type='submit'][value='Submit']
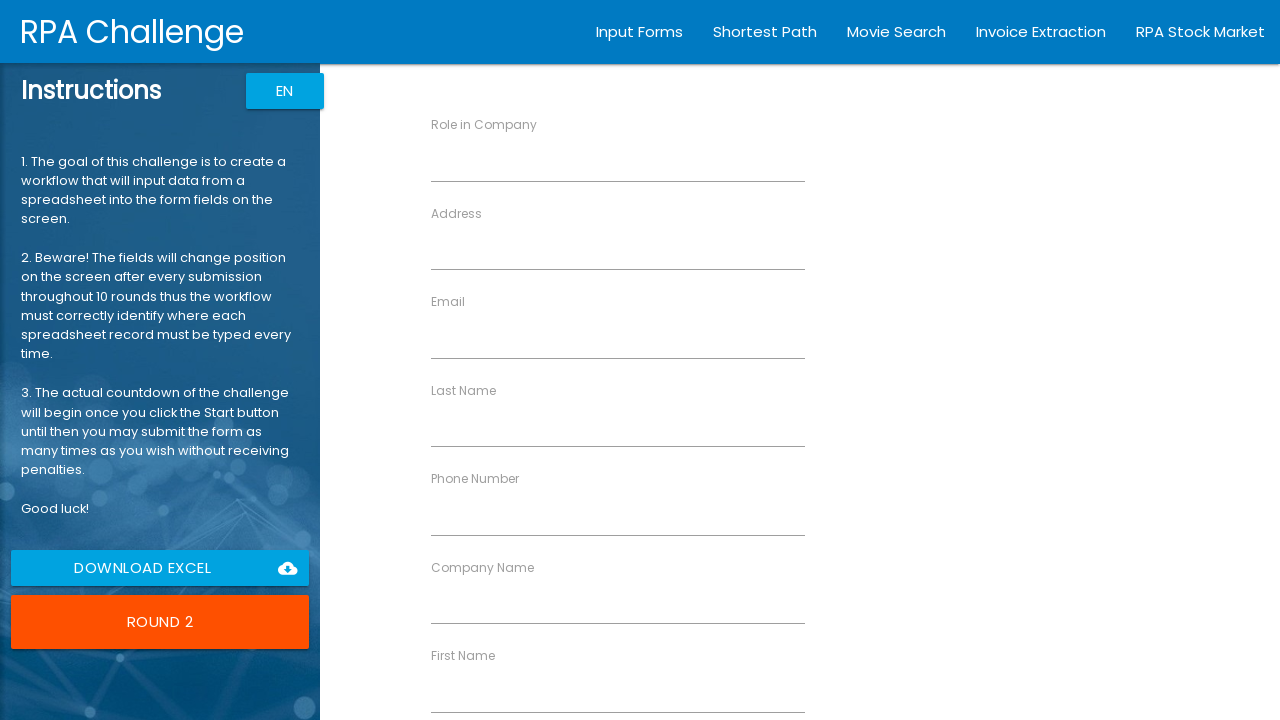

Filled first name field with 'Sarah' on input[ng-reflect-name='labelFirstName']
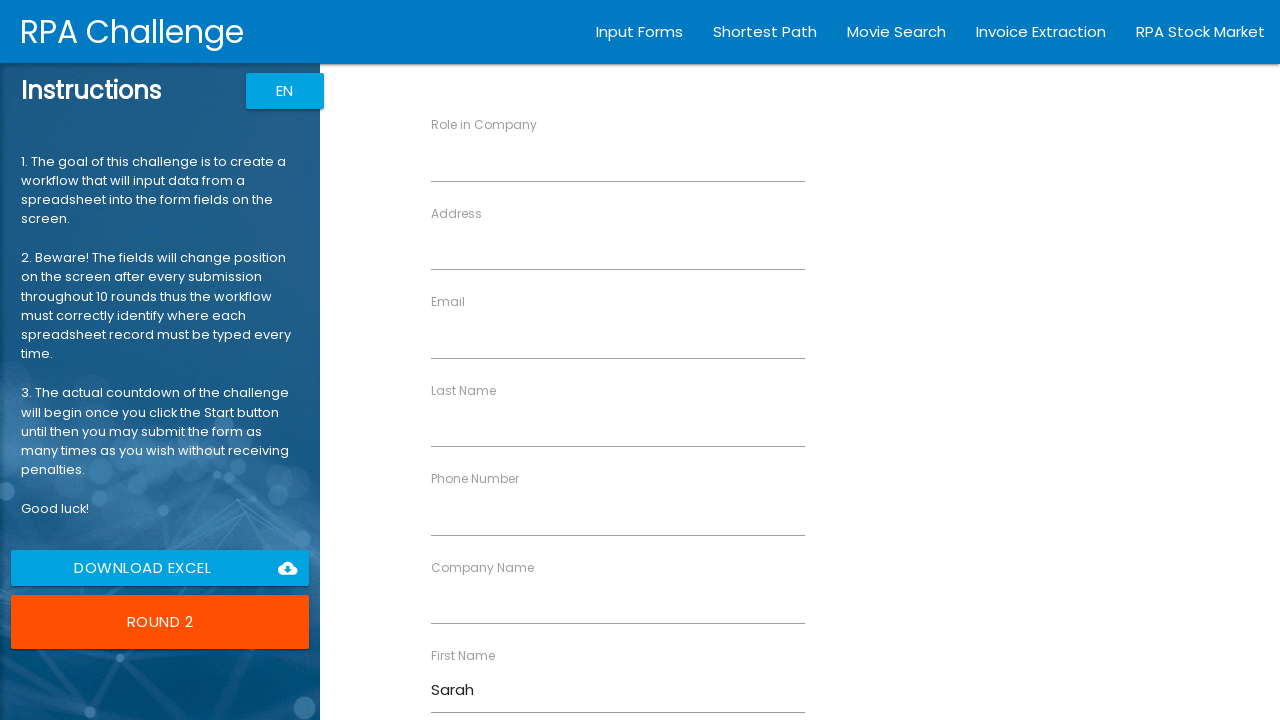

Filled last name field with 'Johnson' on input[ng-reflect-name='labelLastName']
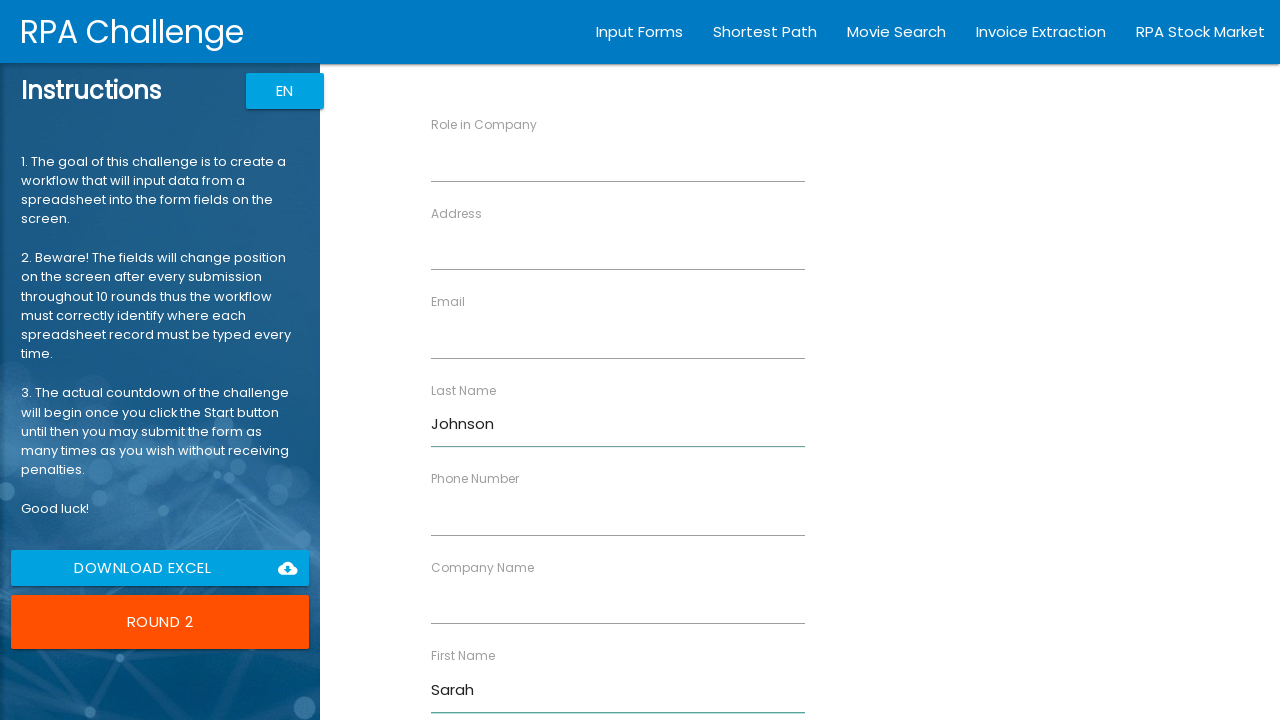

Filled company name field with 'Tech Solutions' on input[ng-reflect-name='labelCompanyName']
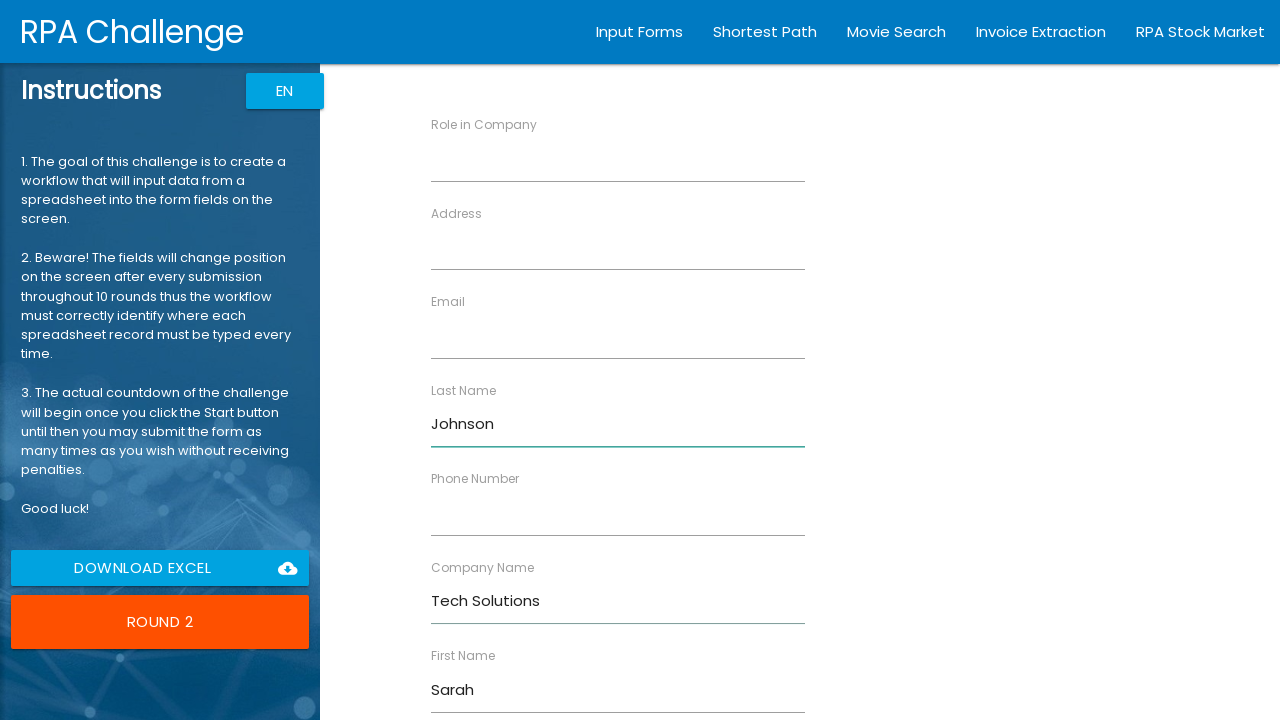

Filled role field with 'Manager' on input[ng-reflect-name='labelRole']
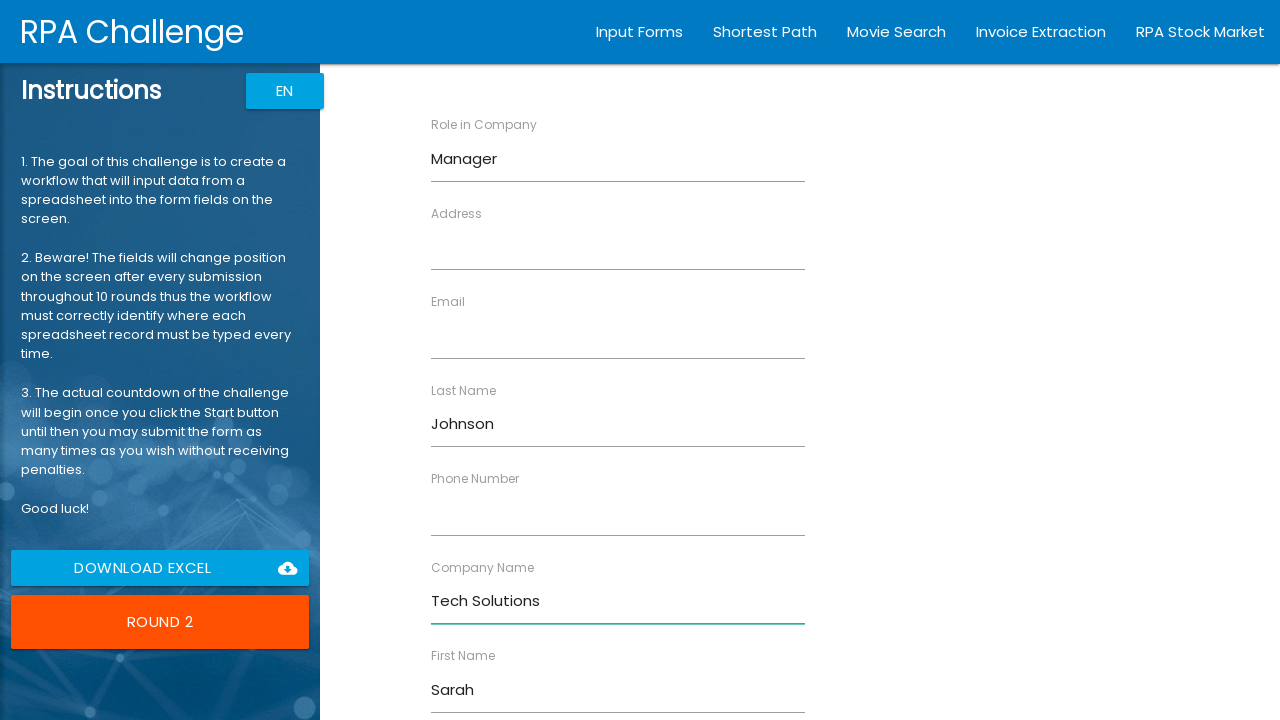

Filled address field with '456 Oak Ave, Seattle WA' on input[ng-reflect-name='labelAddress']
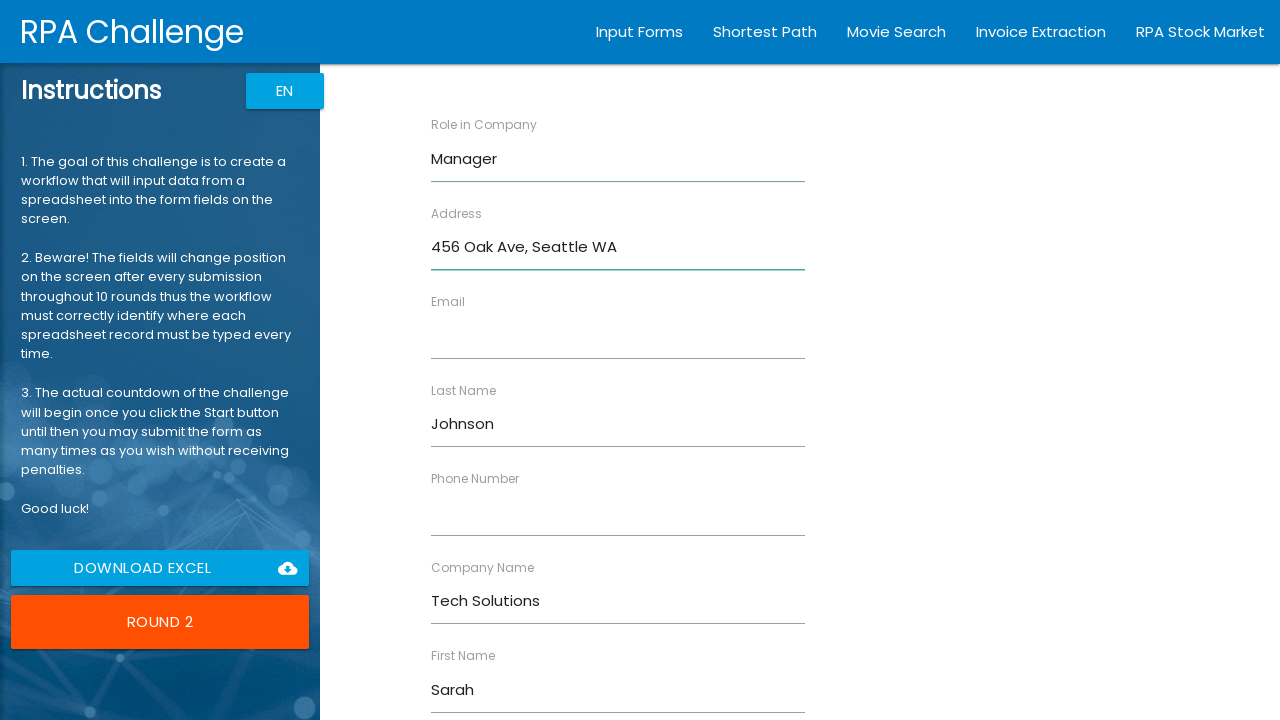

Filled email field with 'sarah.j@techsol.com' on input[ng-reflect-name='labelEmail']
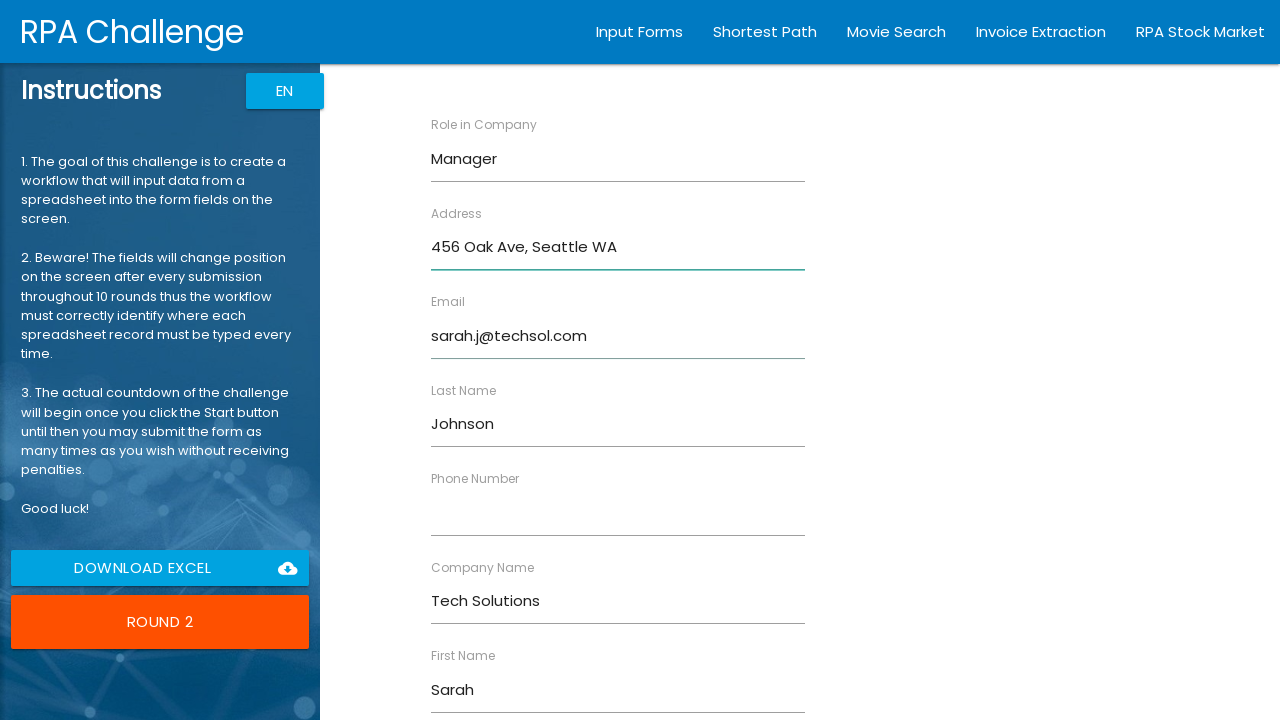

Filled phone field with '5559876543' on input[ng-reflect-name='labelPhone']
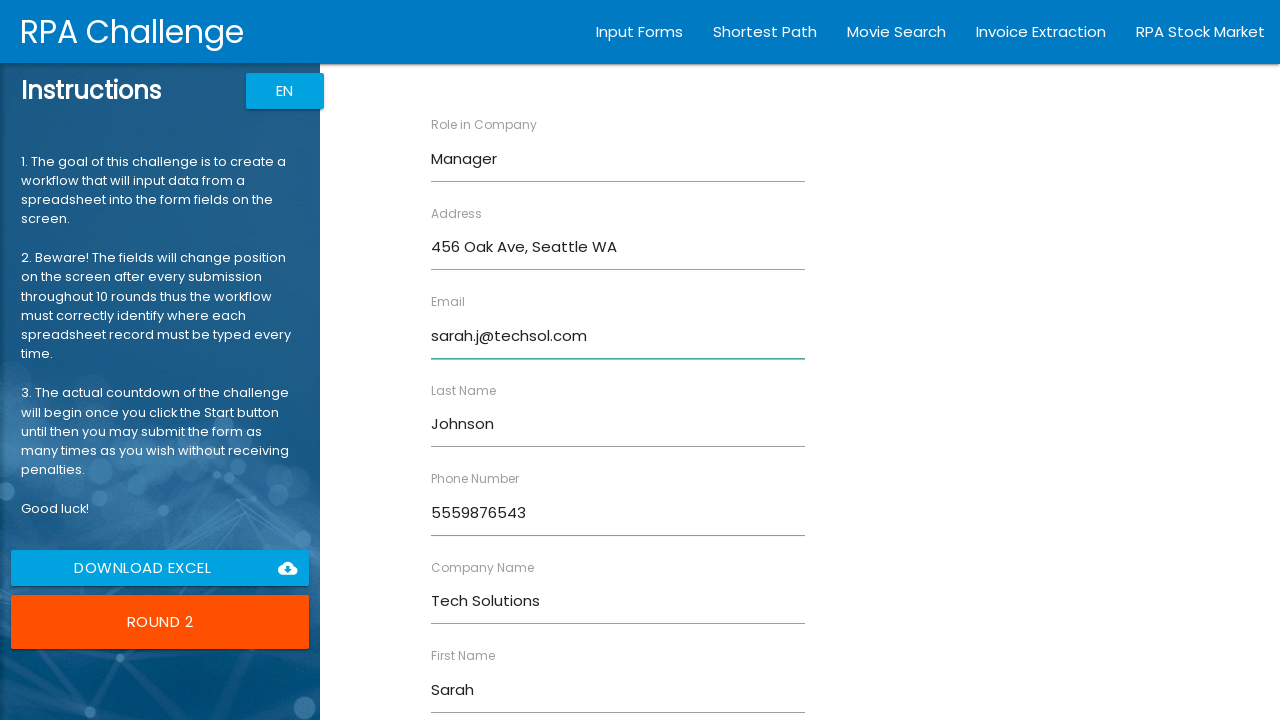

Clicked Submit button to submit form for Sarah Johnson at (478, 688) on input[type='submit'][value='Submit']
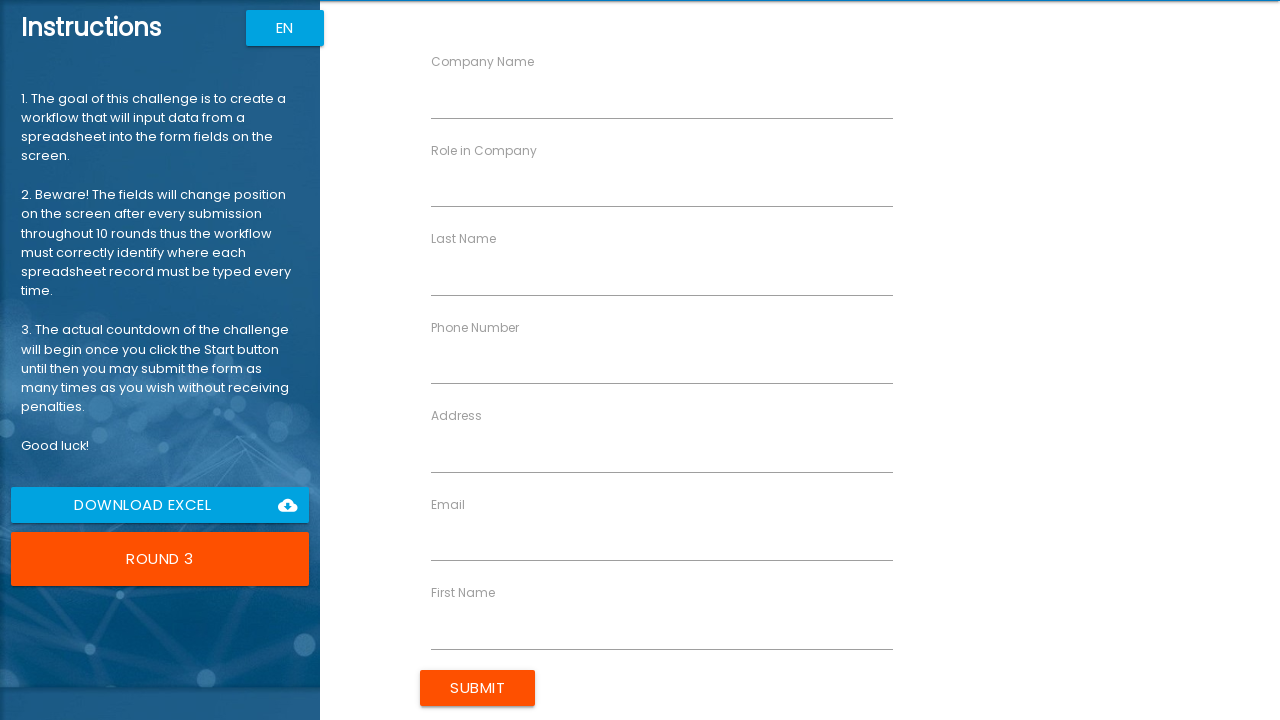

Filled first name field with 'Michael' on input[ng-reflect-name='labelFirstName']
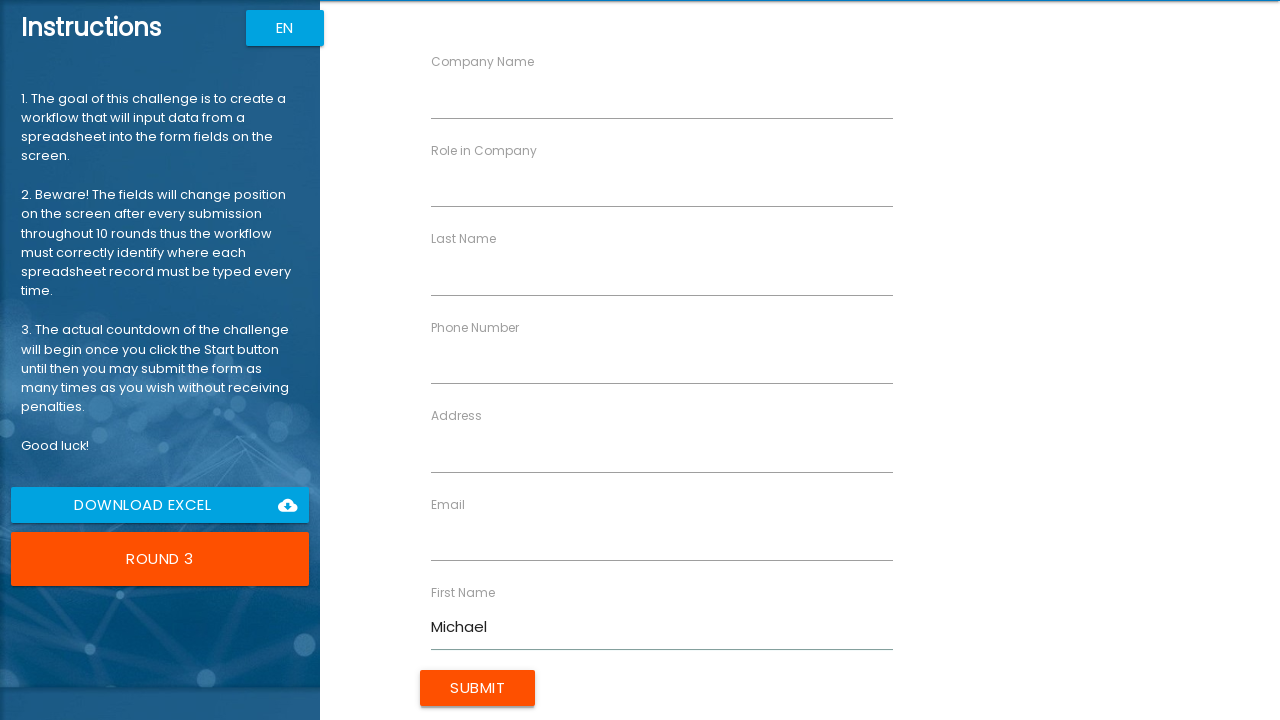

Filled last name field with 'Williams' on input[ng-reflect-name='labelLastName']
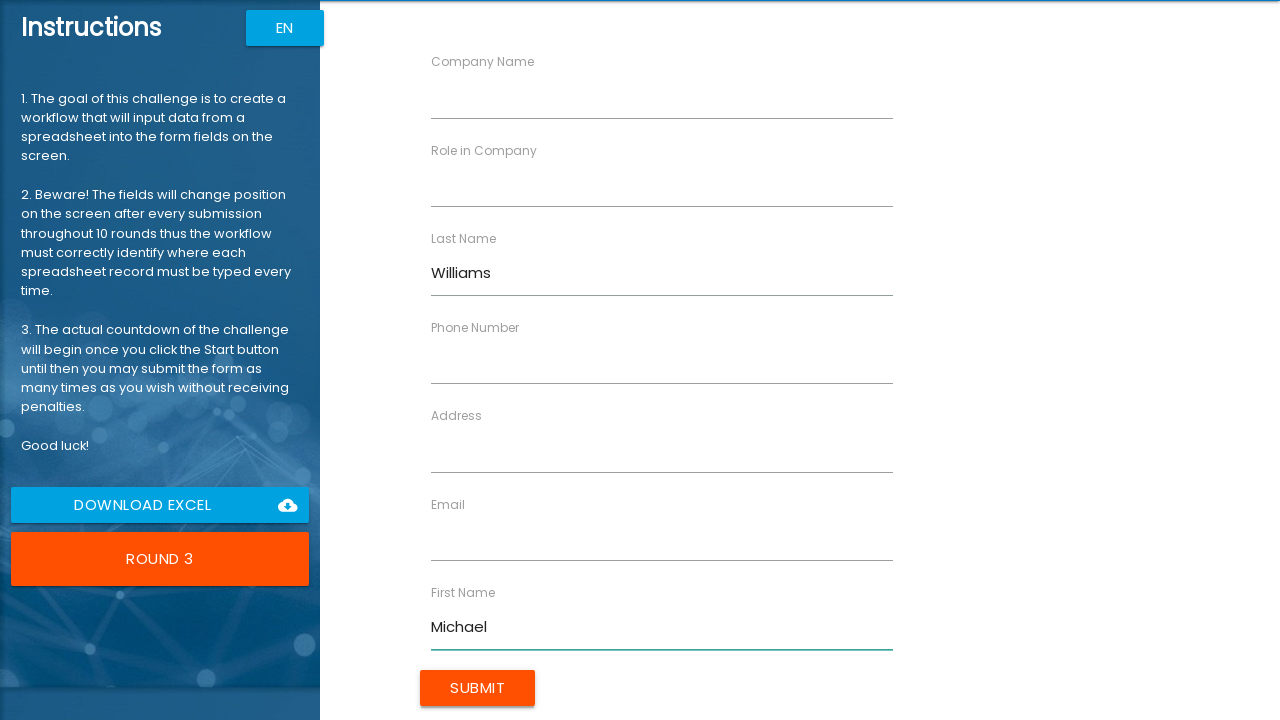

Filled company name field with 'Global Industries' on input[ng-reflect-name='labelCompanyName']
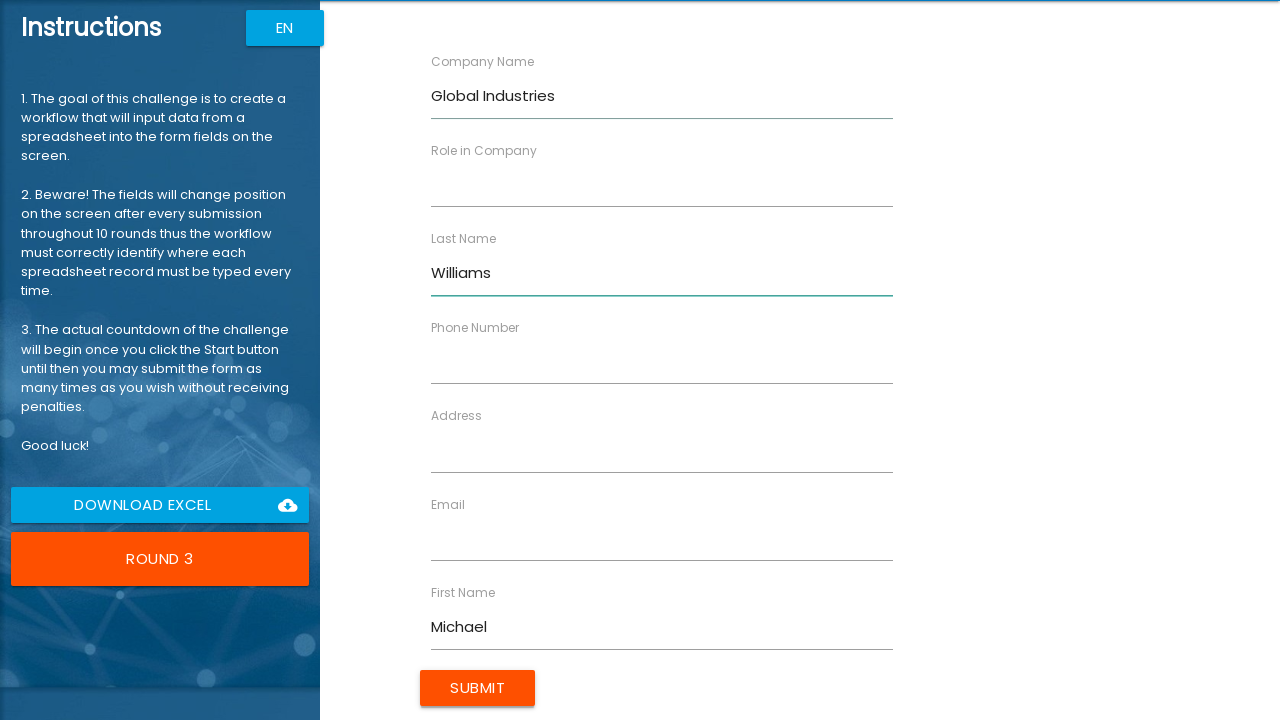

Filled role field with 'Analyst' on input[ng-reflect-name='labelRole']
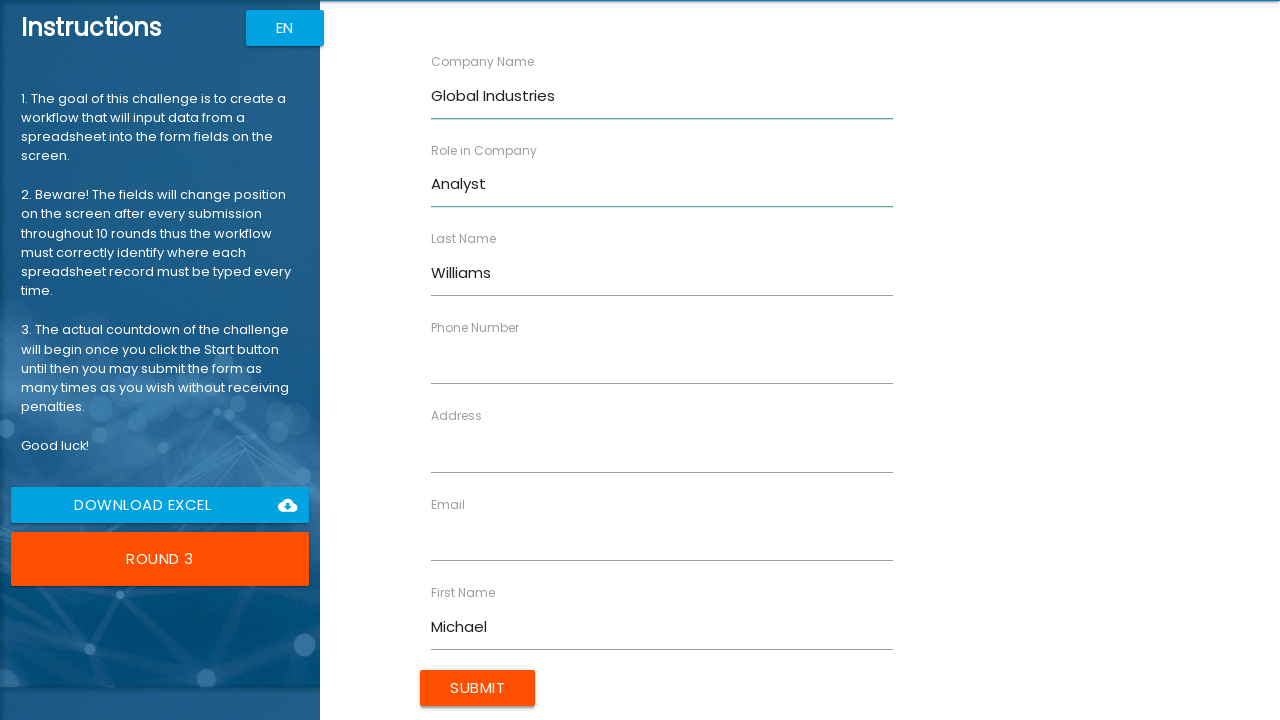

Filled address field with '789 Pine Rd, Denver CO' on input[ng-reflect-name='labelAddress']
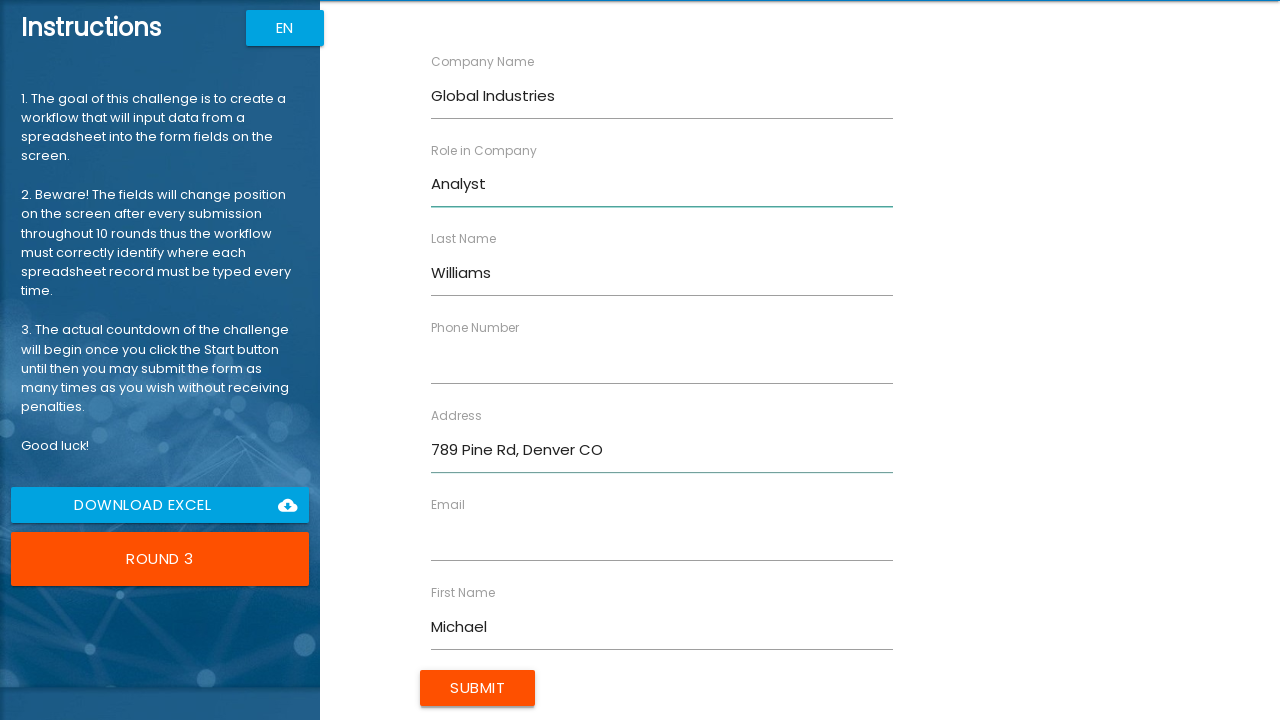

Filled email field with 'm.williams@global.com' on input[ng-reflect-name='labelEmail']
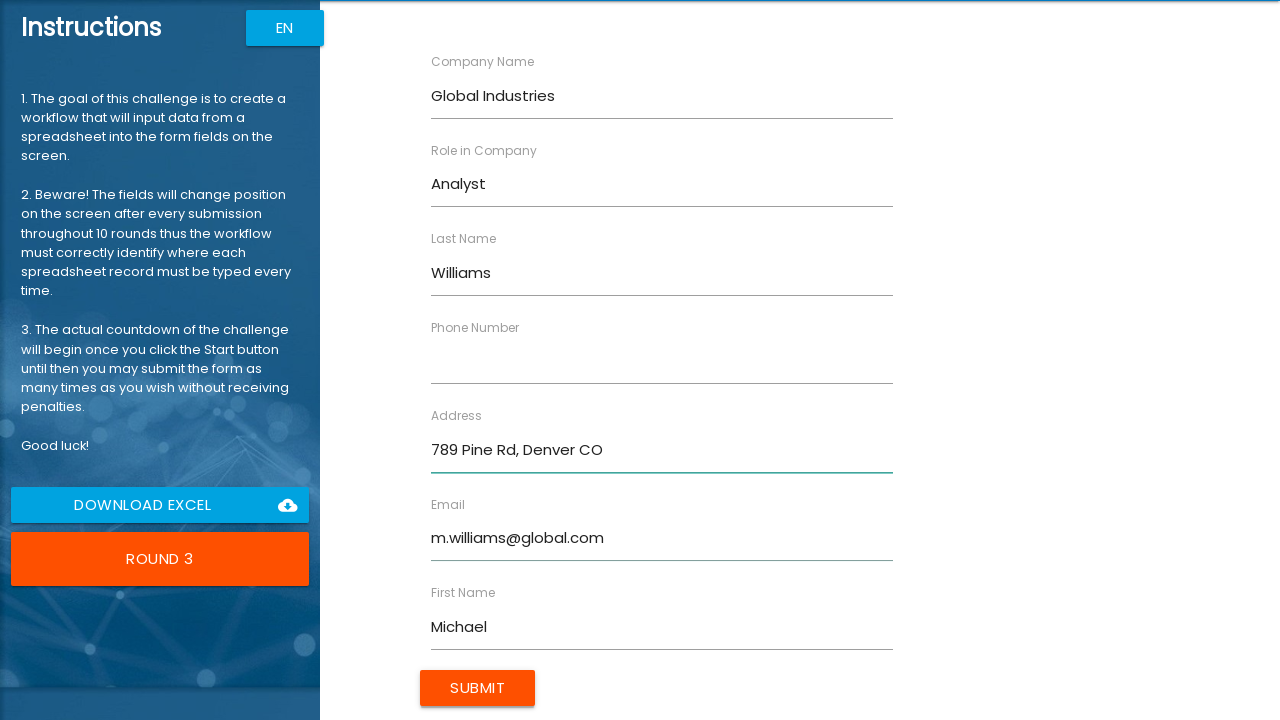

Filled phone field with '5554567890' on input[ng-reflect-name='labelPhone']
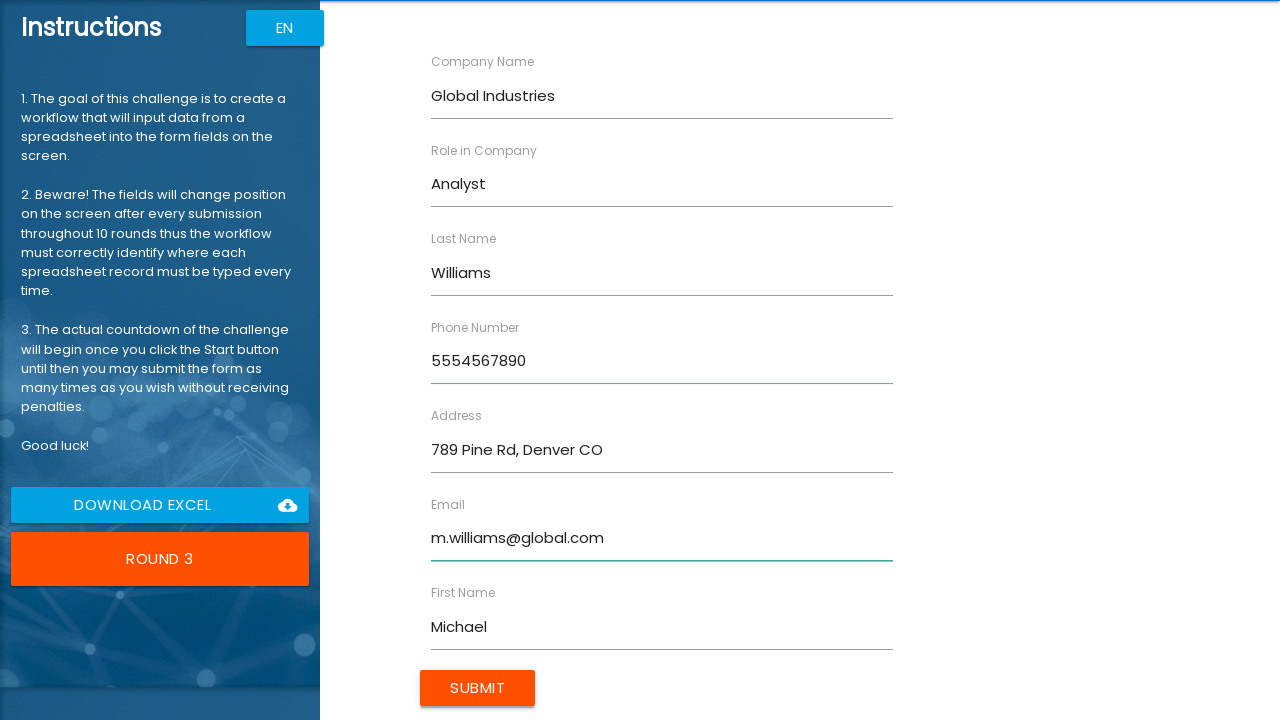

Clicked Submit button to submit form for Michael Williams at (478, 688) on input[type='submit'][value='Submit']
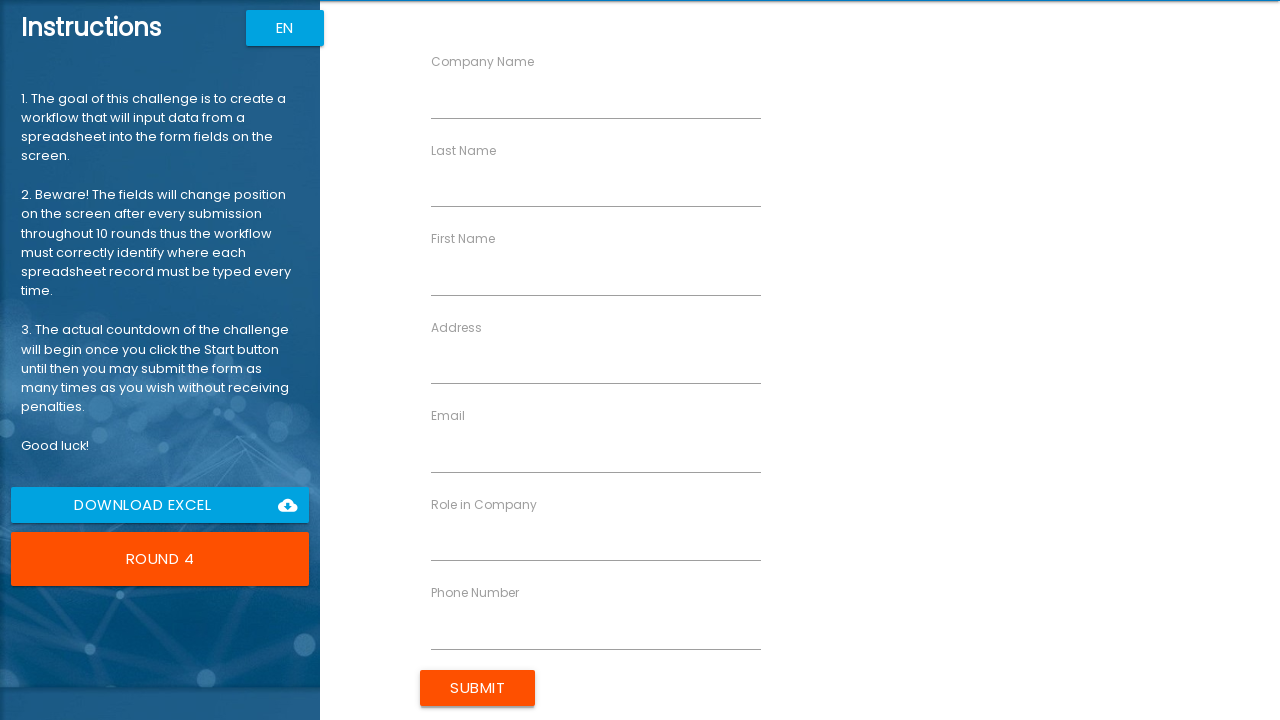

Waited 2 seconds for completion message
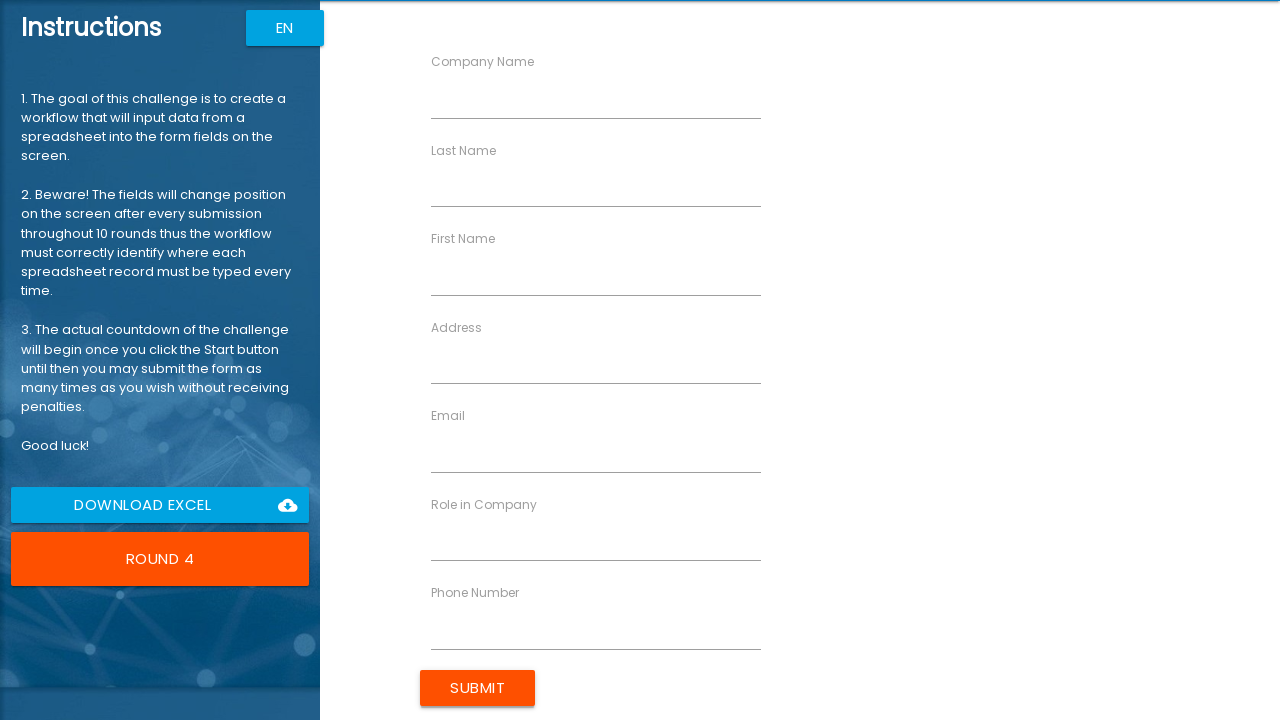

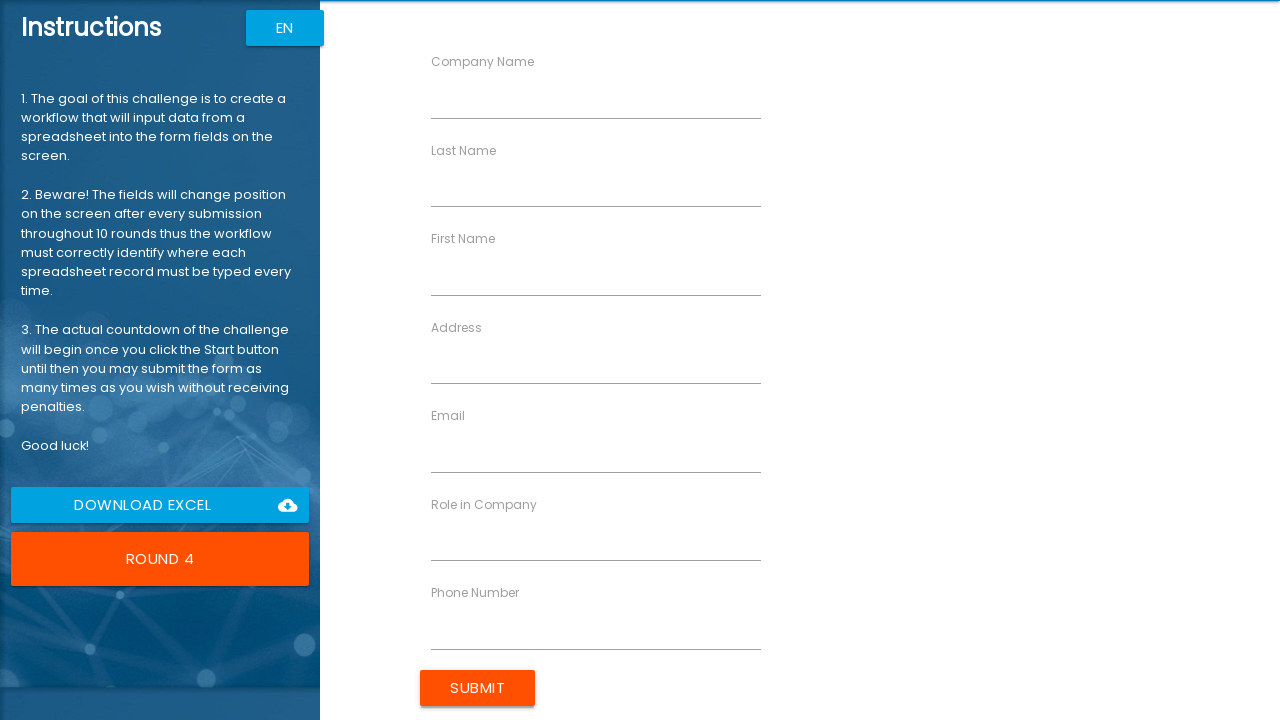